Navigates through multiple pages of the Rammstein merchandise store, visiting the main page, menu catalog, and a specific product page

Starting URL: https://shop.rammstein.de/en

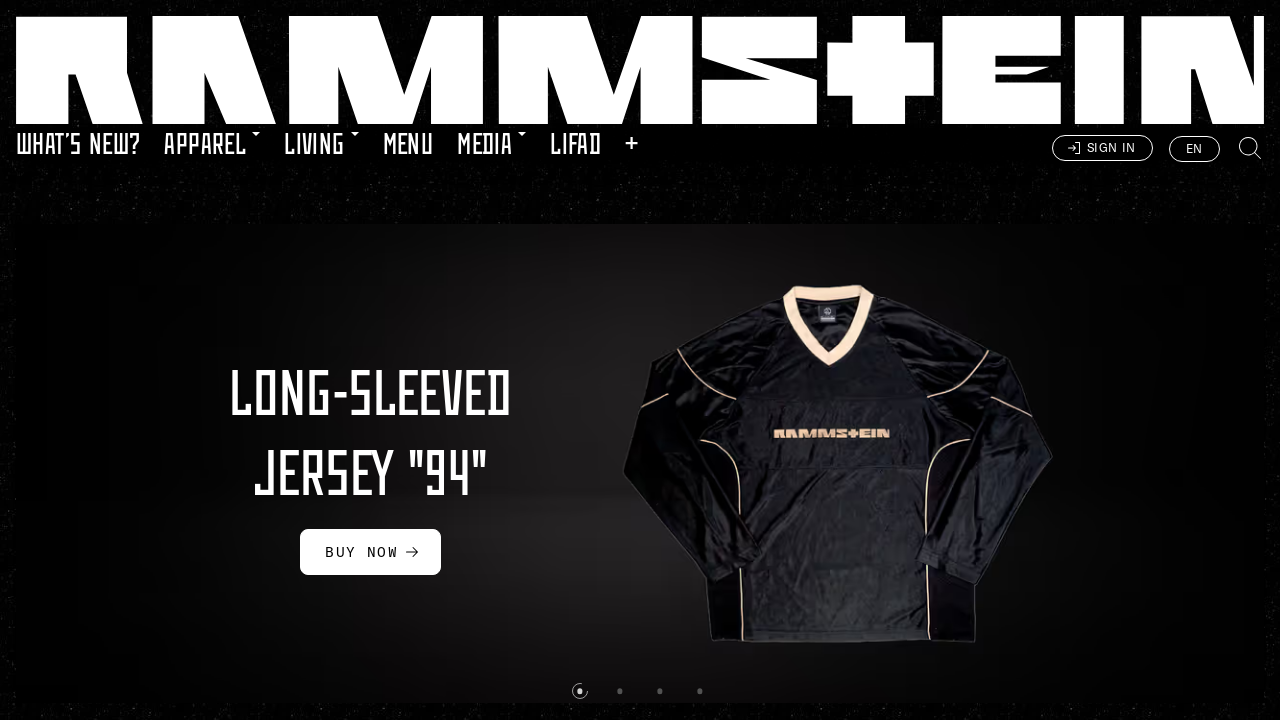

Main page loaded completely
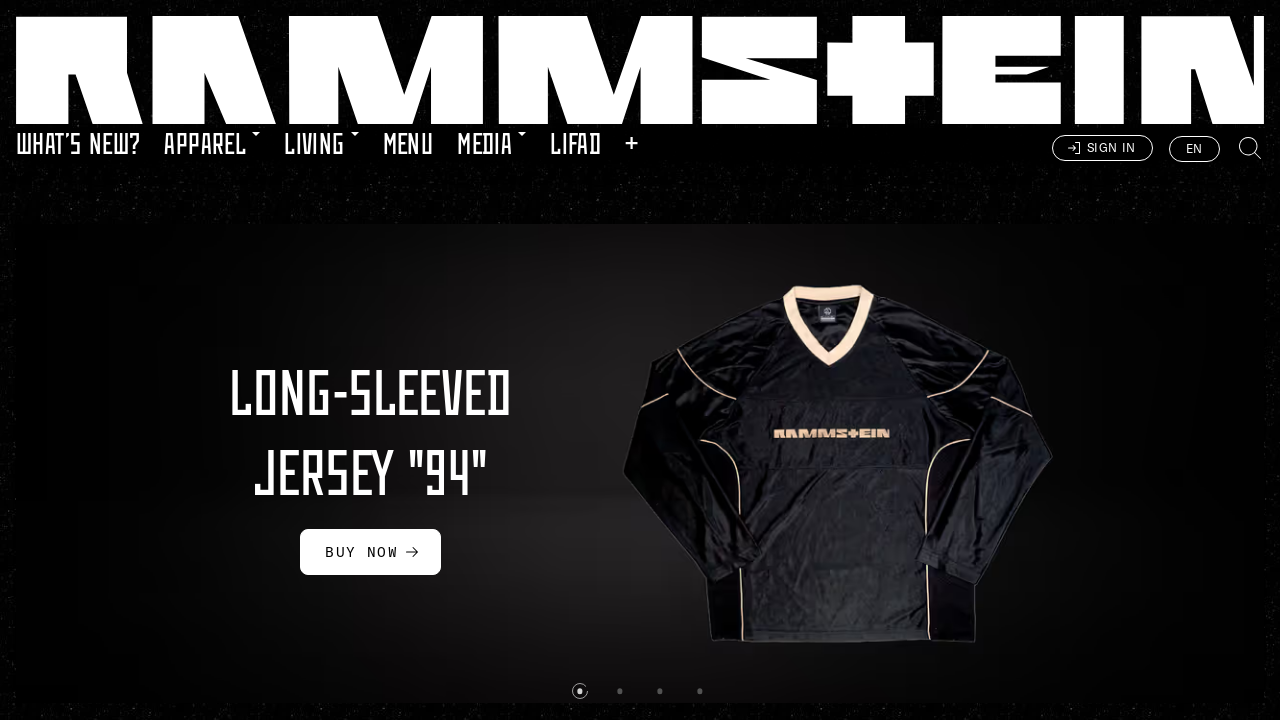

Navigated to menu catalog page
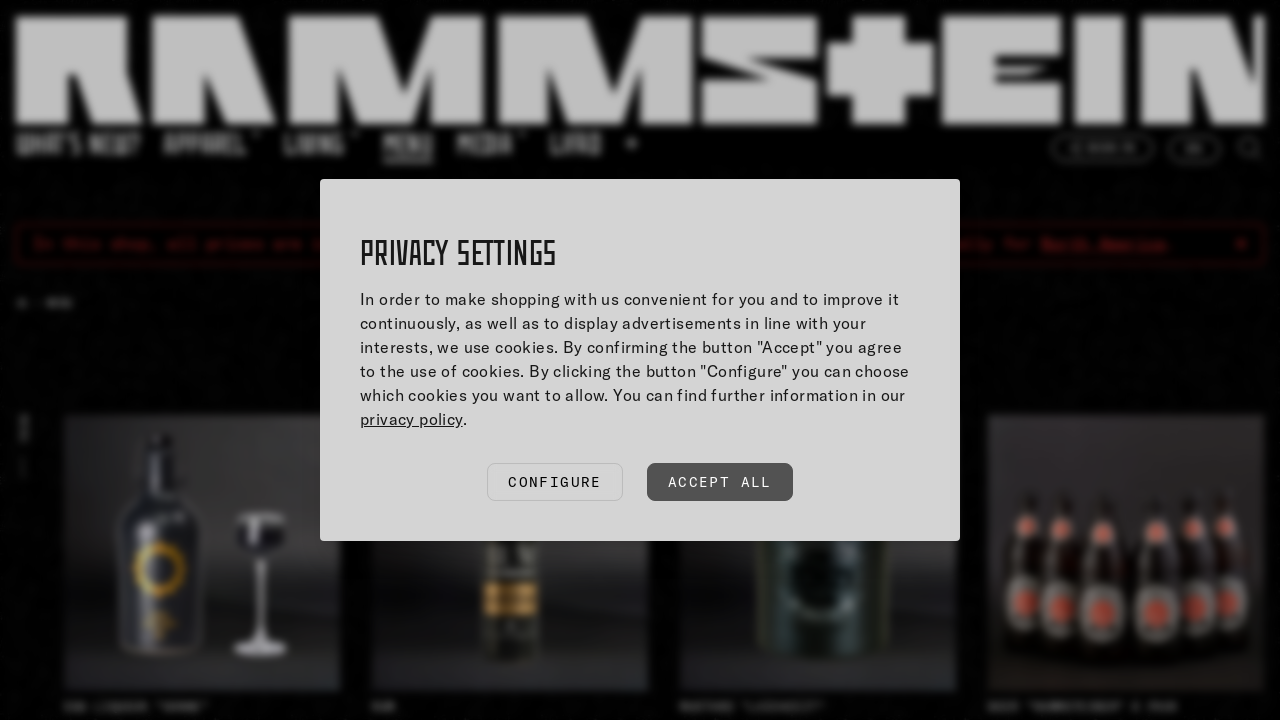

Menu catalog page loaded completely
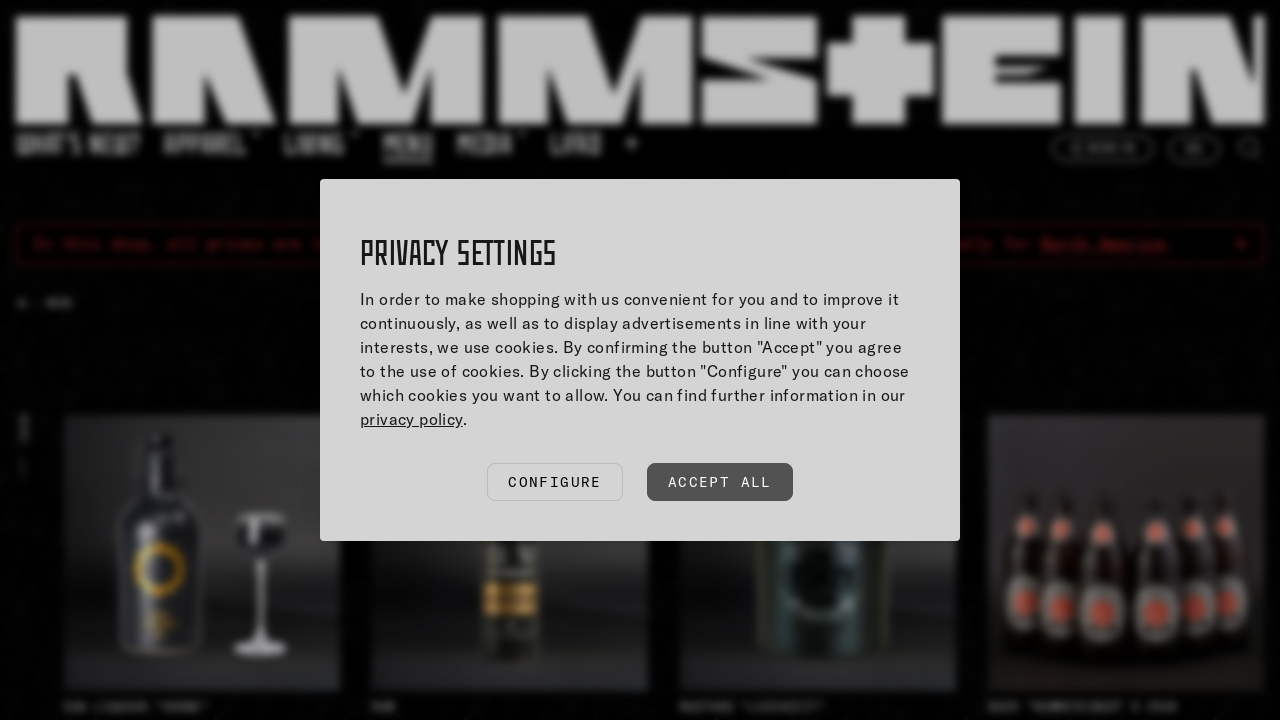

Navigated to Rammstein Vodka product page
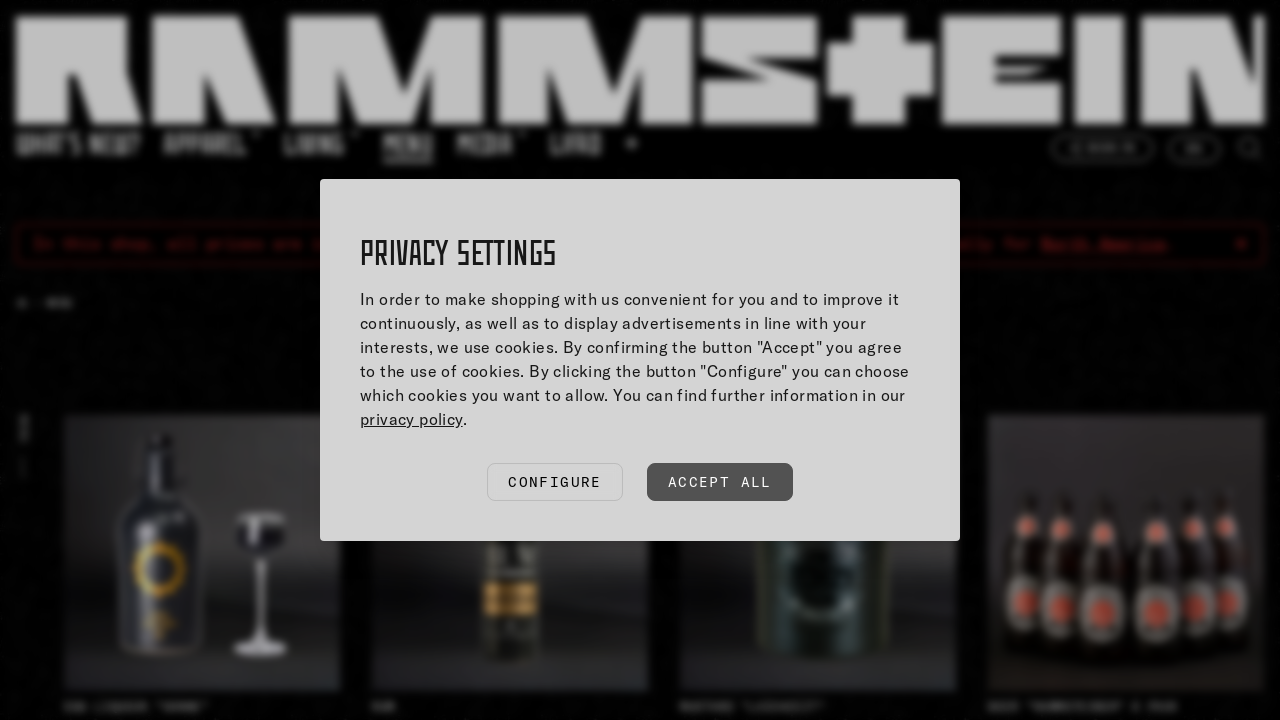

Product page loaded completely
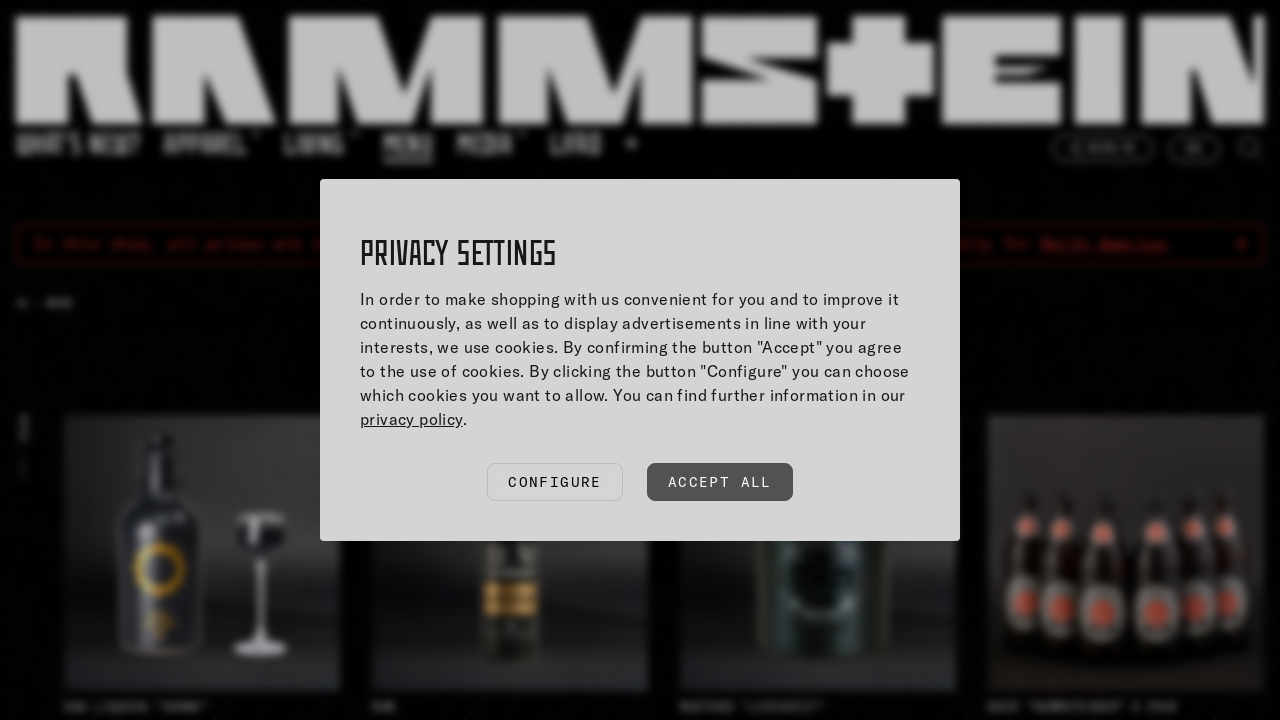

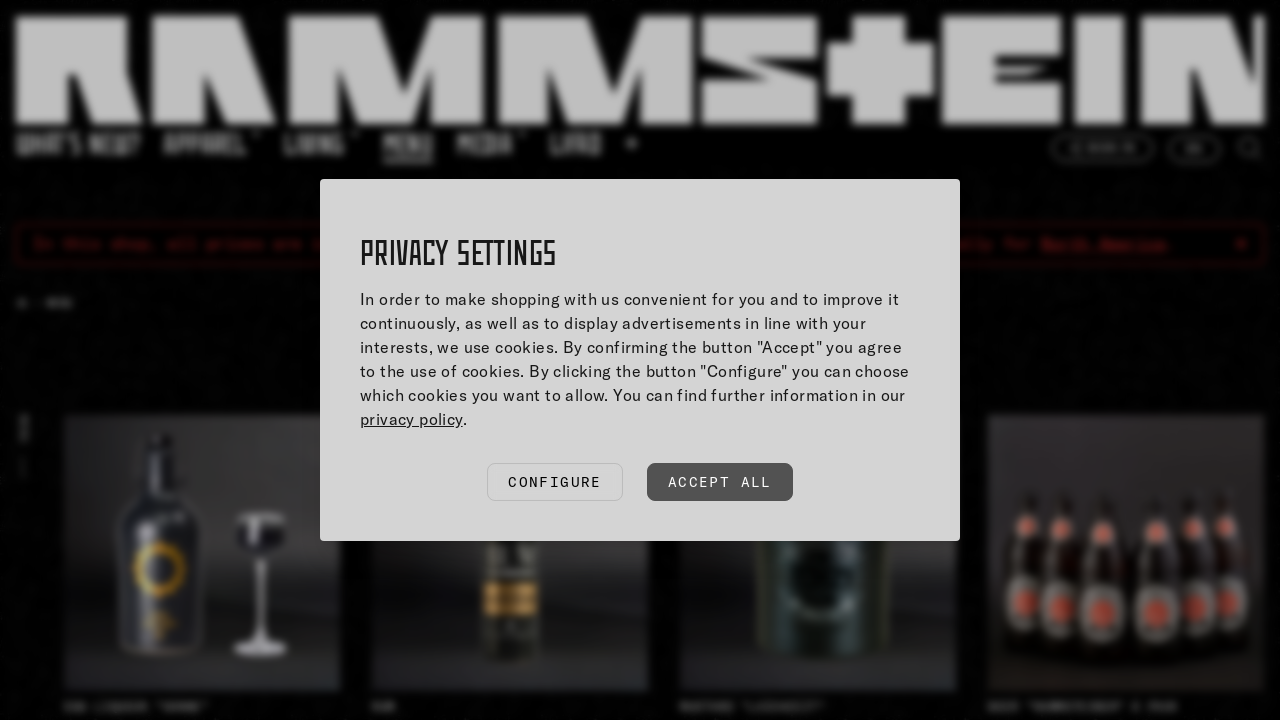